Navigates to a demo site and retrieves the page title to verify the page loaded correctly

Starting URL: http://executeautomation.com/demosite/index.html

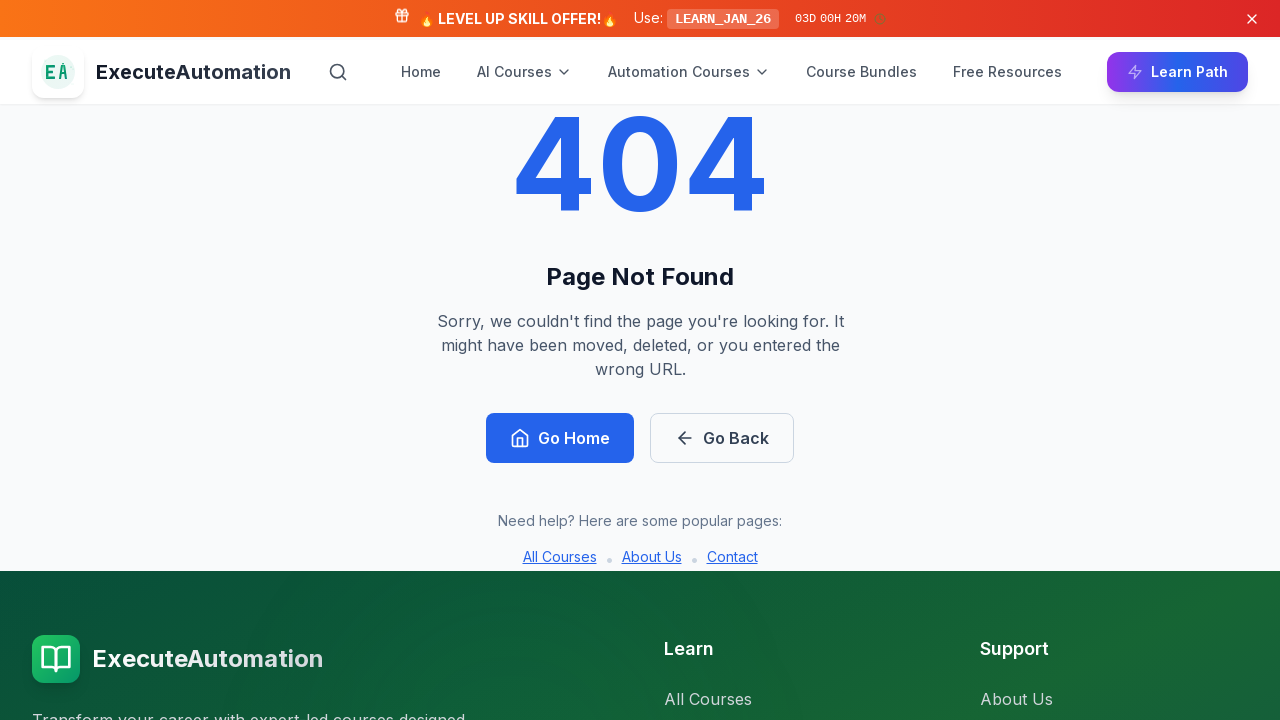

Waited for page to load (domcontentloaded state)
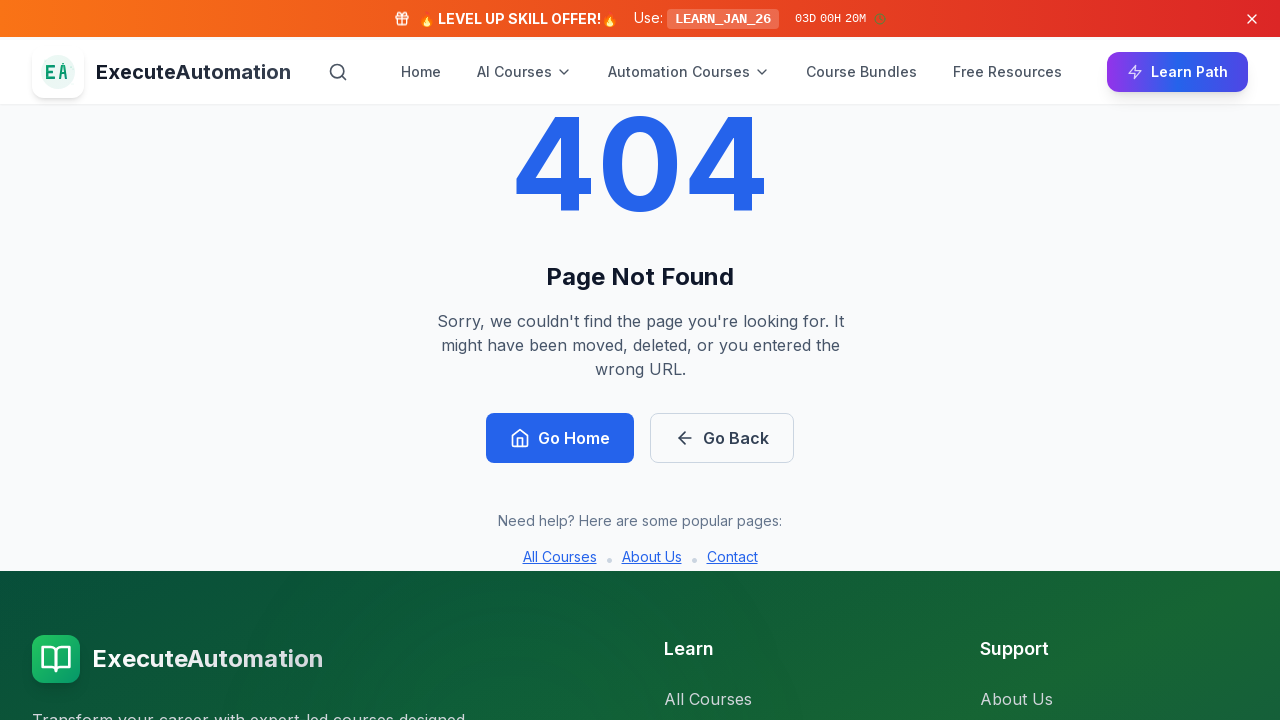

Retrieved page title
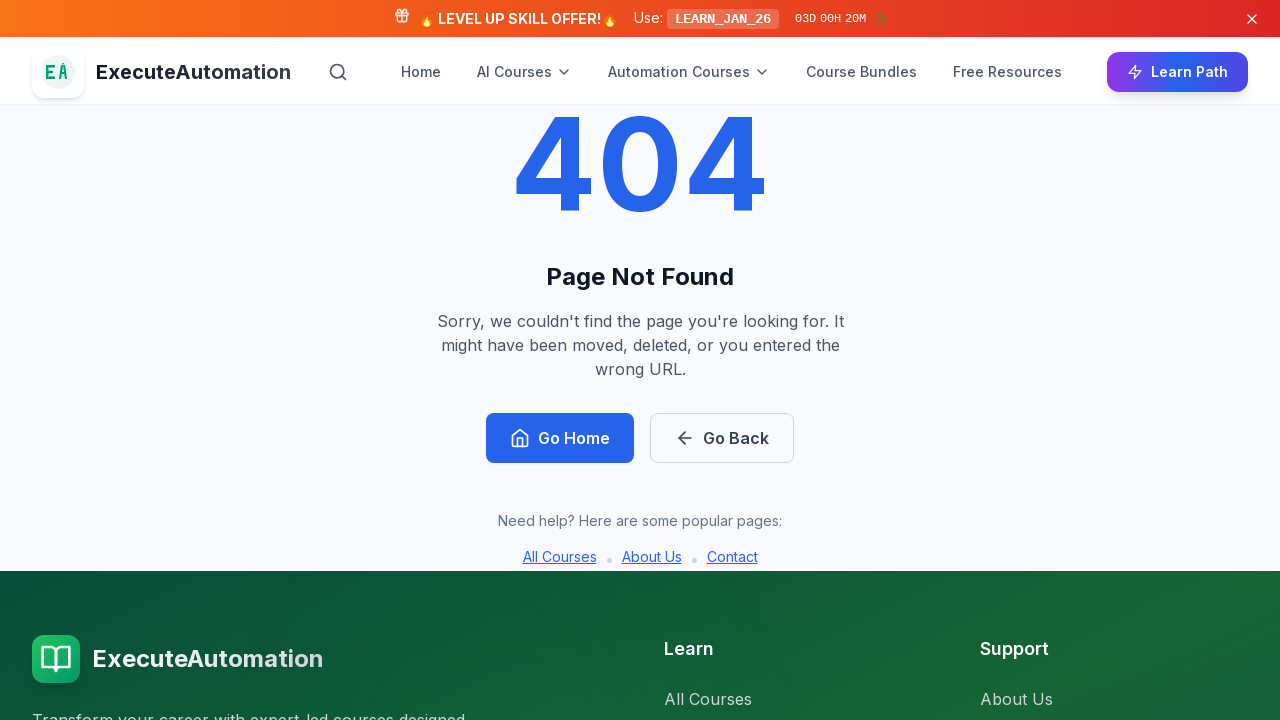

Verified page title is not empty
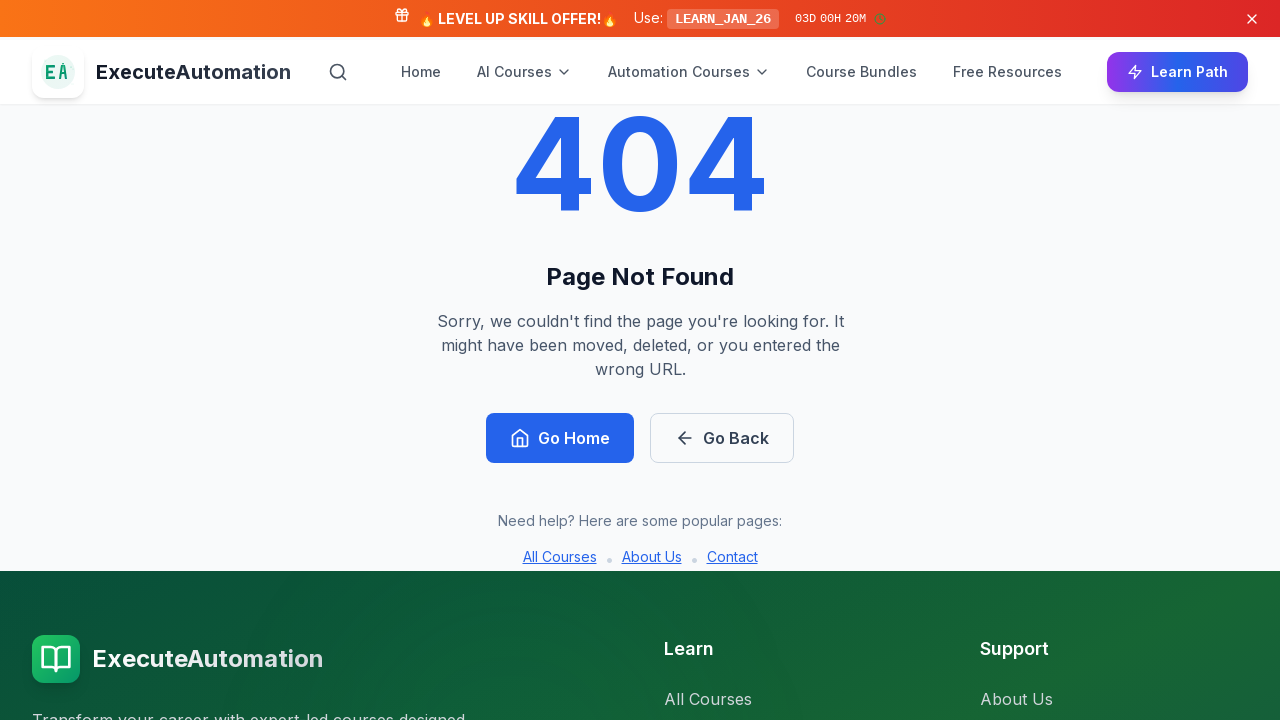

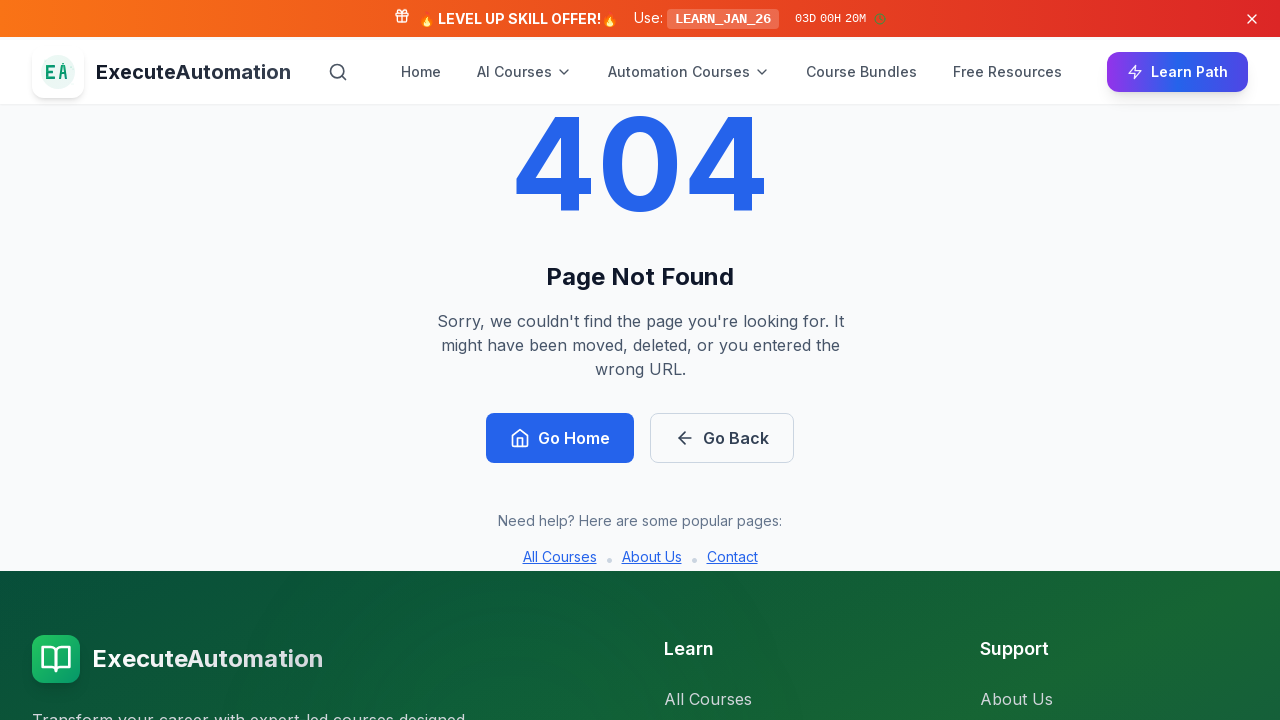